Tests table sorting functionality and searches for a specific item ("Rice") across pagination, verifying that the vegetable/fruit names column can be sorted and navigating through pages to find items

Starting URL: https://rahulshettyacademy.com/seleniumPractise/#/offers

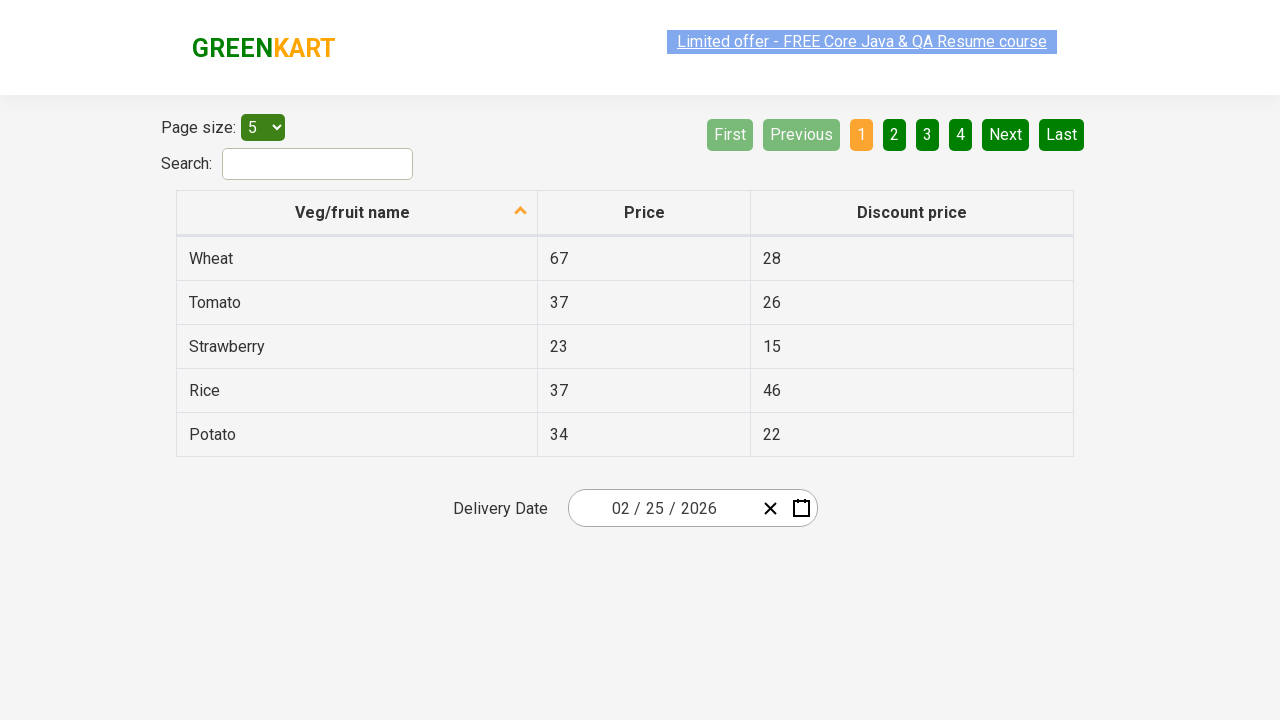

Clicked on Veg/fruit name column header to sort at (353, 212) on xpath=//span[text() = 'Veg/fruit name']
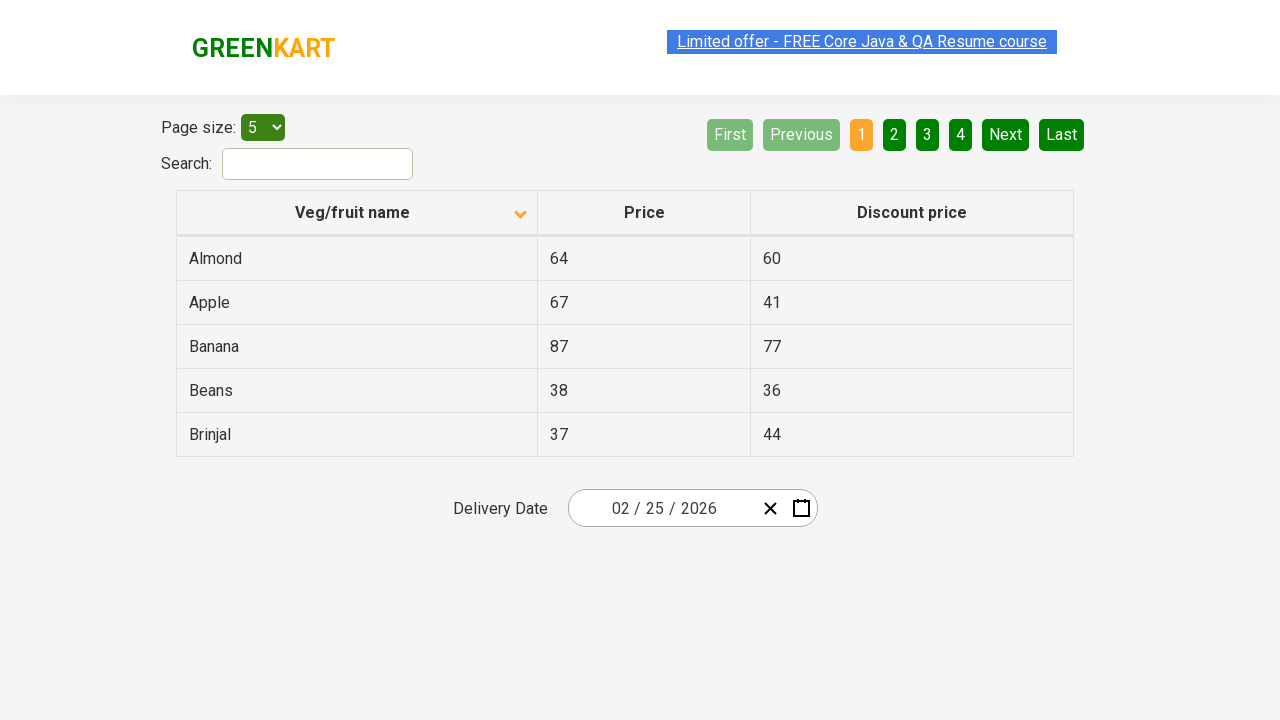

Retrieved all vegetable/fruit names from first column
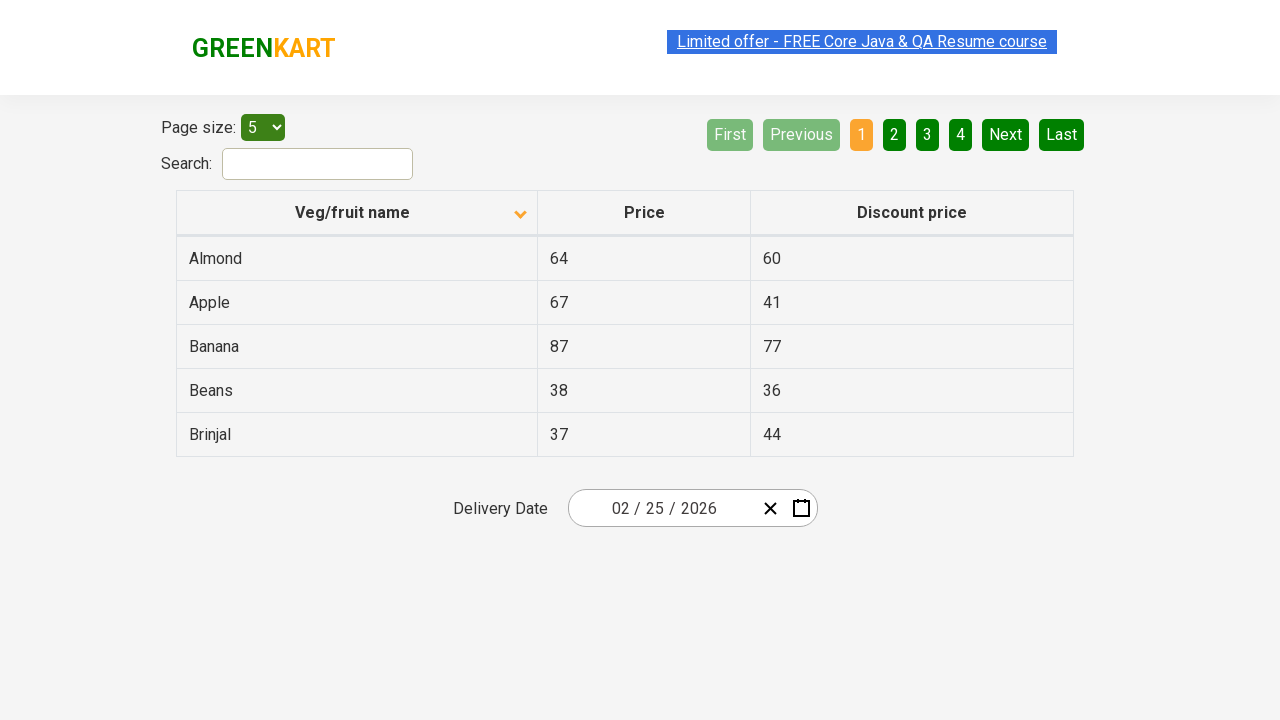

Extracted text content from all vegetable/fruit elements
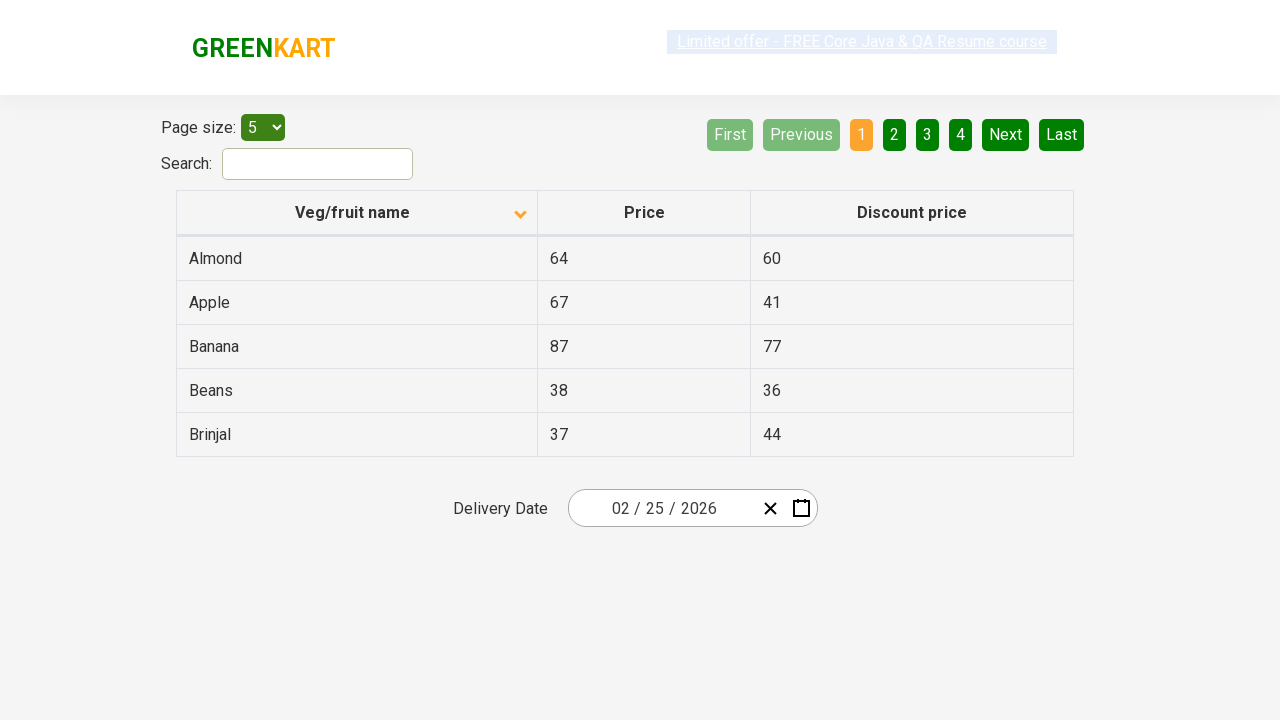

Created sorted reference list for comparison
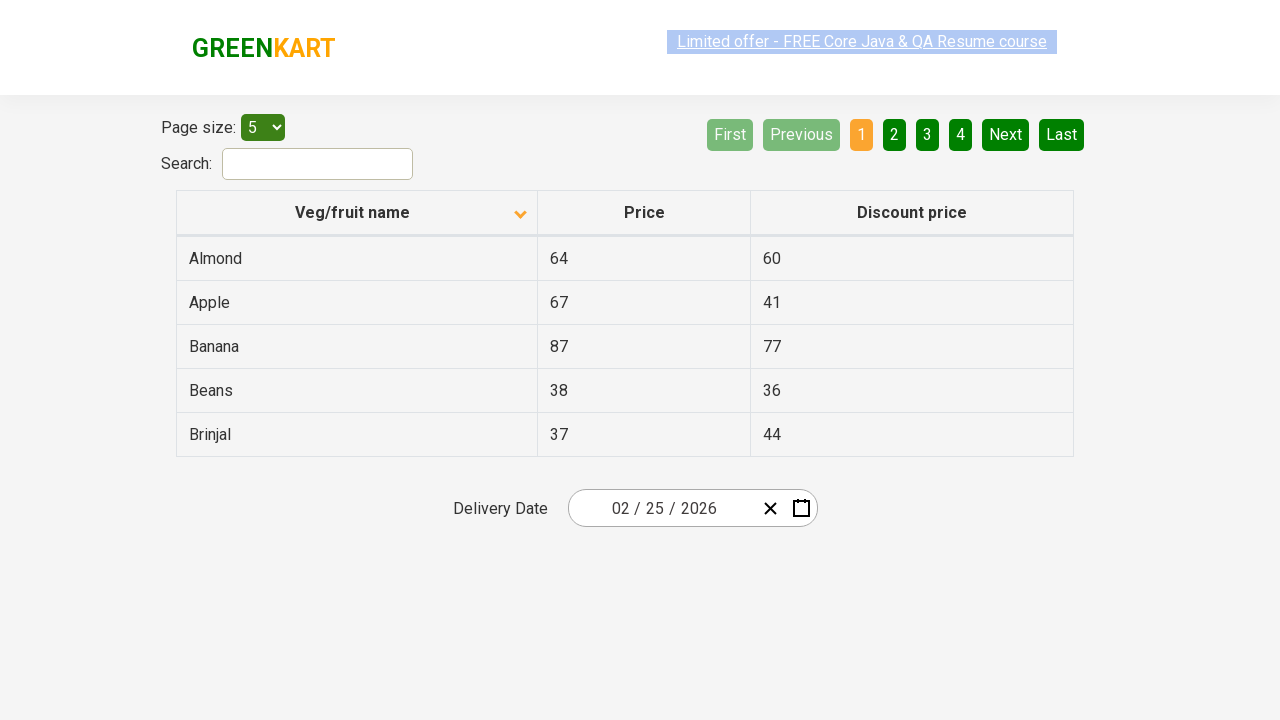

Verified that table is properly sorted alphabetically
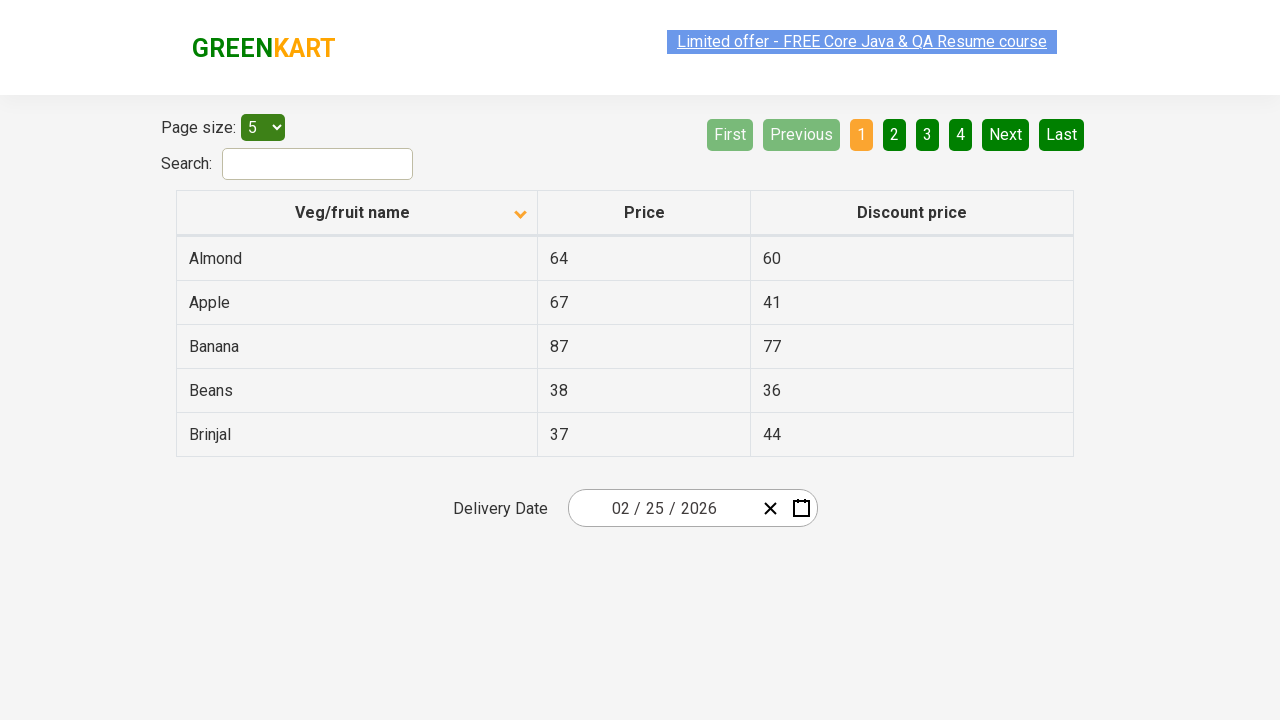

Retrieved vegetable/fruit names from current page
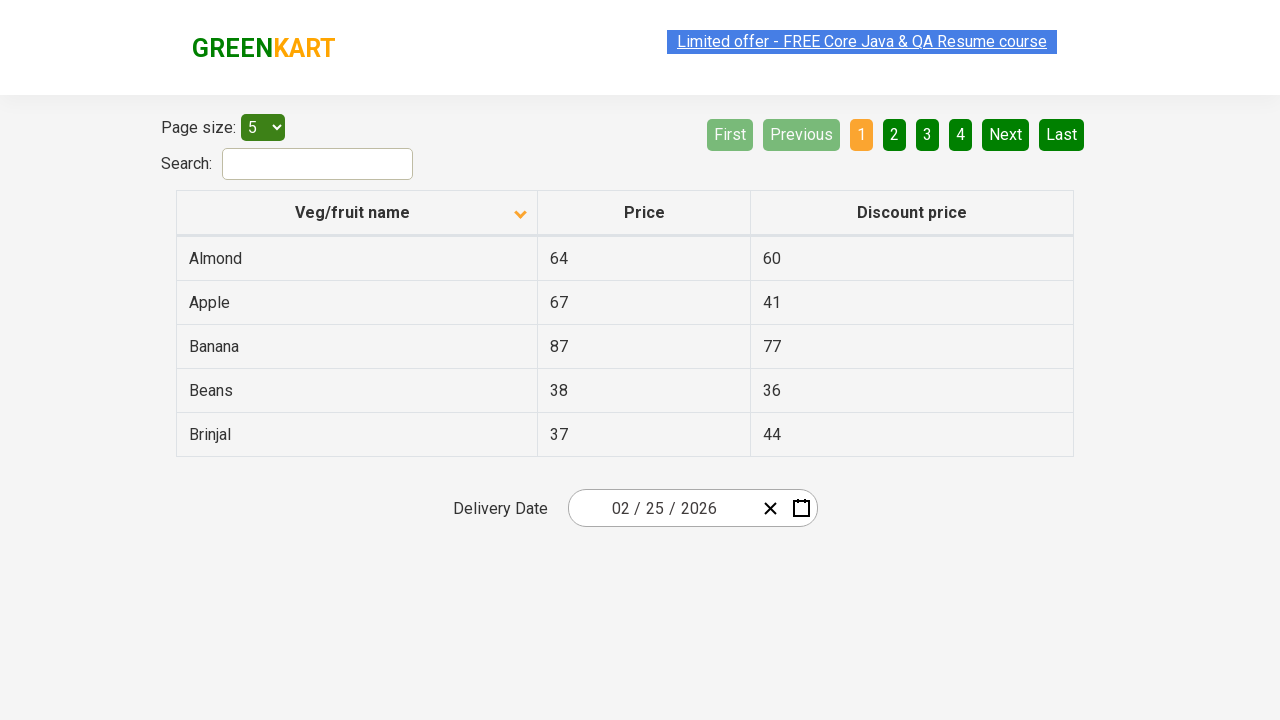

Clicked Next button to navigate to next page at (1006, 134) on a[aria-label='Next']
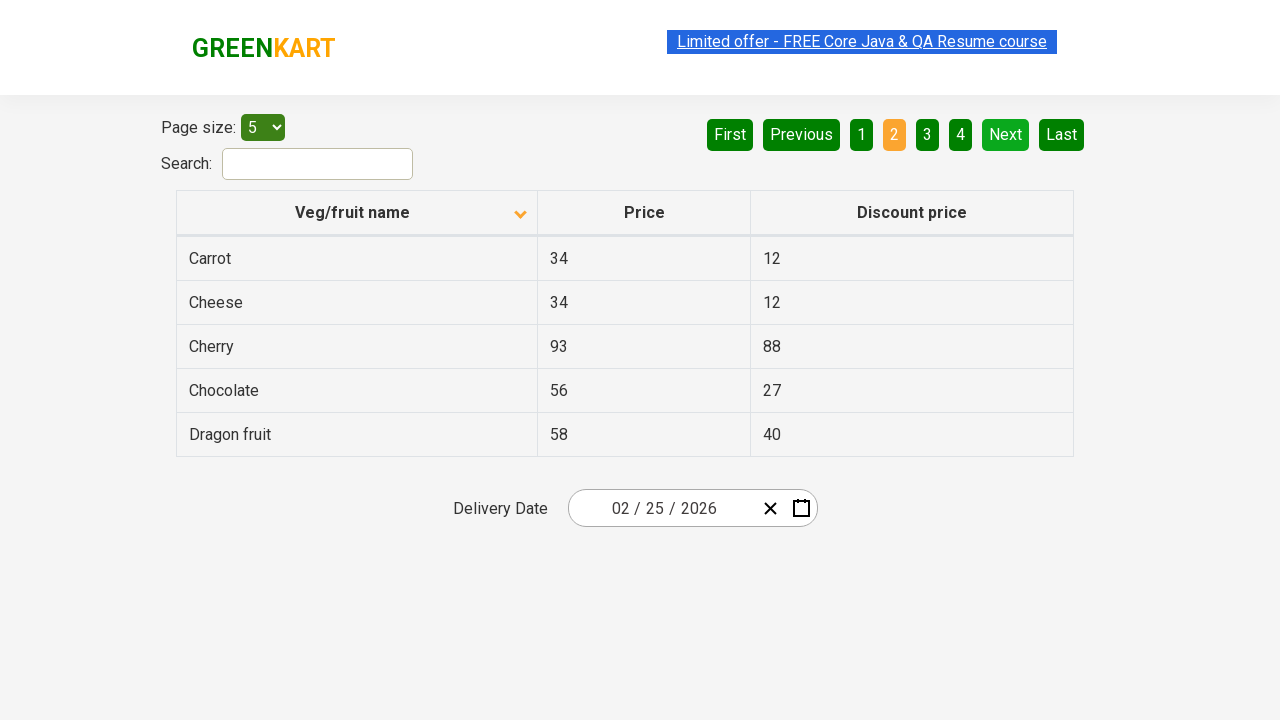

Retrieved vegetable/fruit names from current page
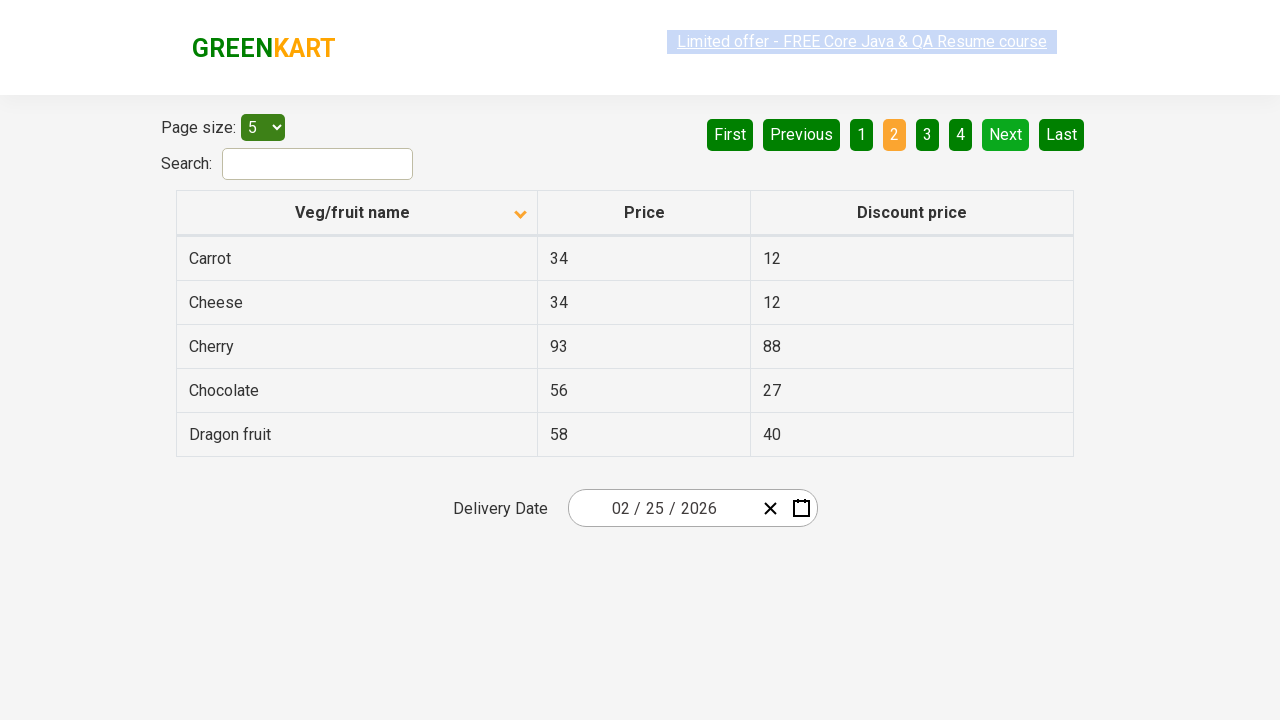

Clicked Next button to navigate to next page at (1006, 134) on a[aria-label='Next']
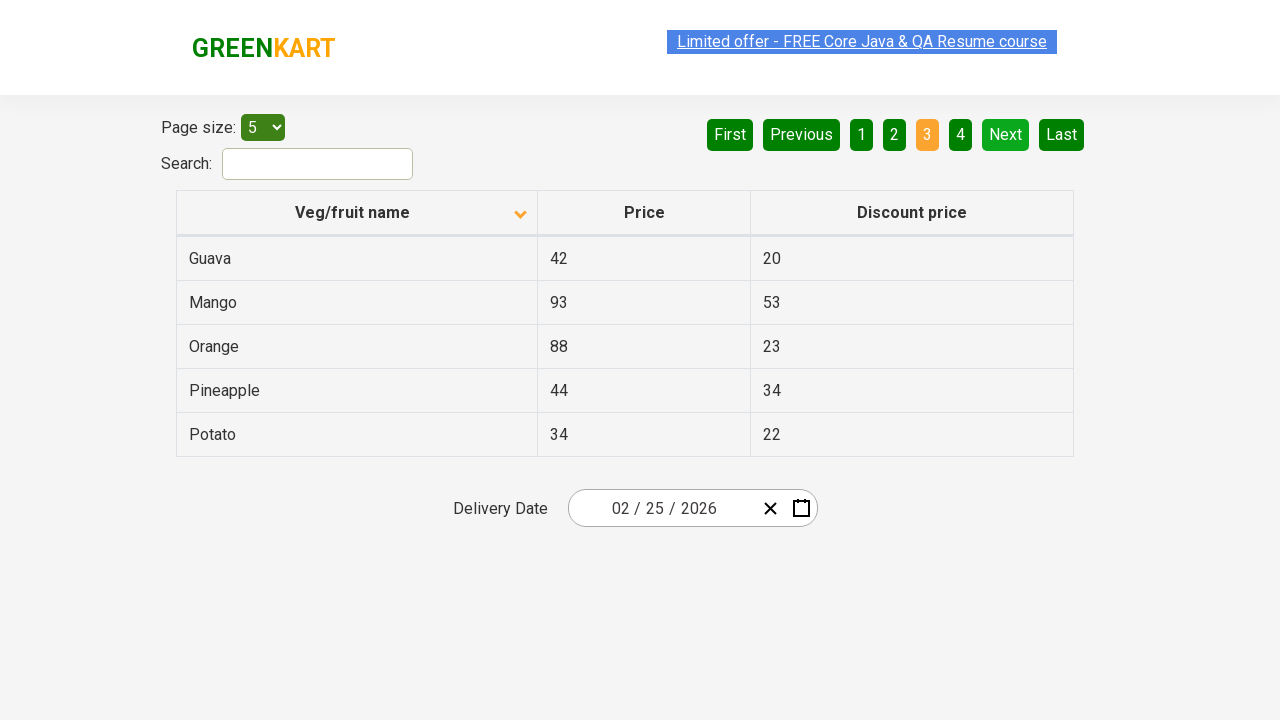

Retrieved vegetable/fruit names from current page
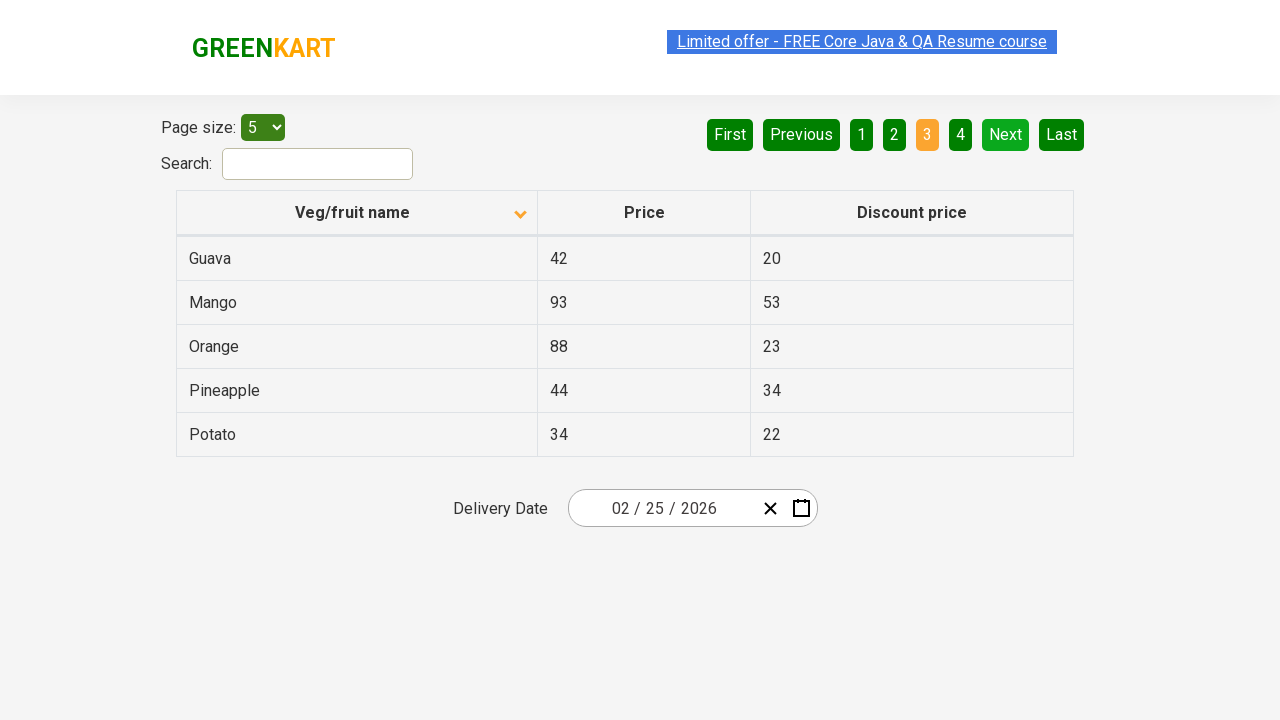

Clicked Next button to navigate to next page at (1006, 134) on a[aria-label='Next']
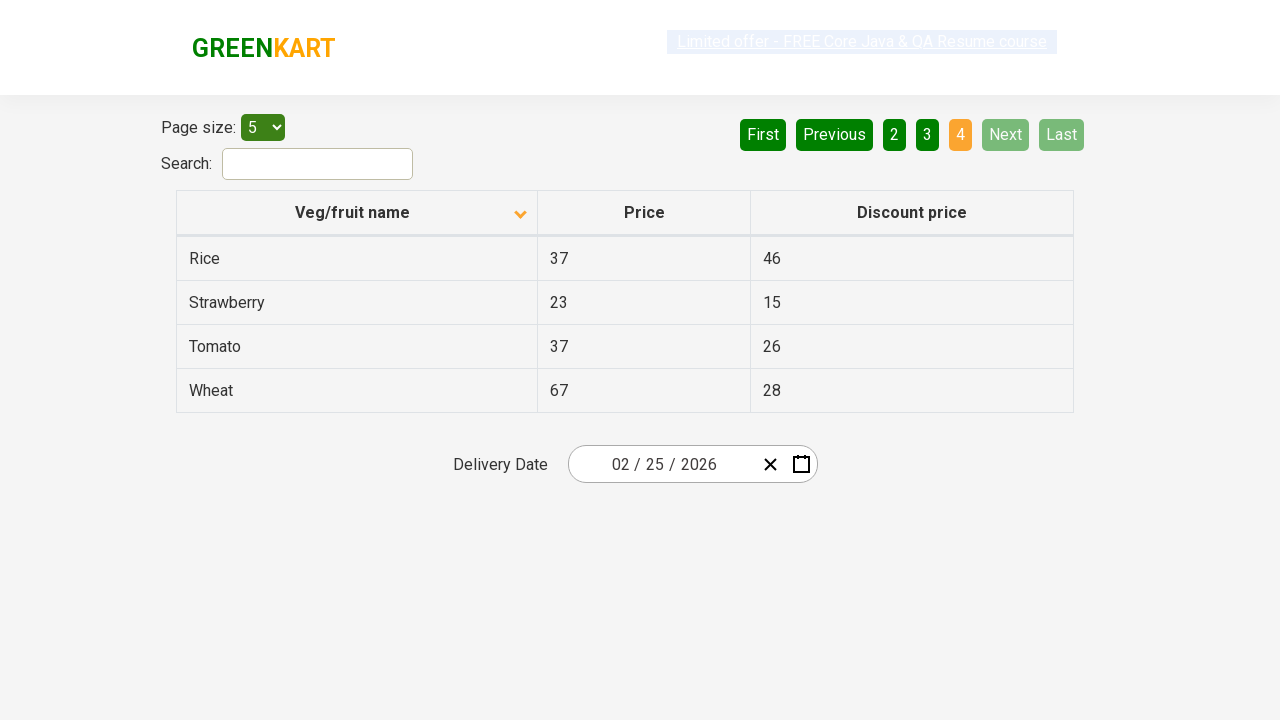

Retrieved vegetable/fruit names from current page
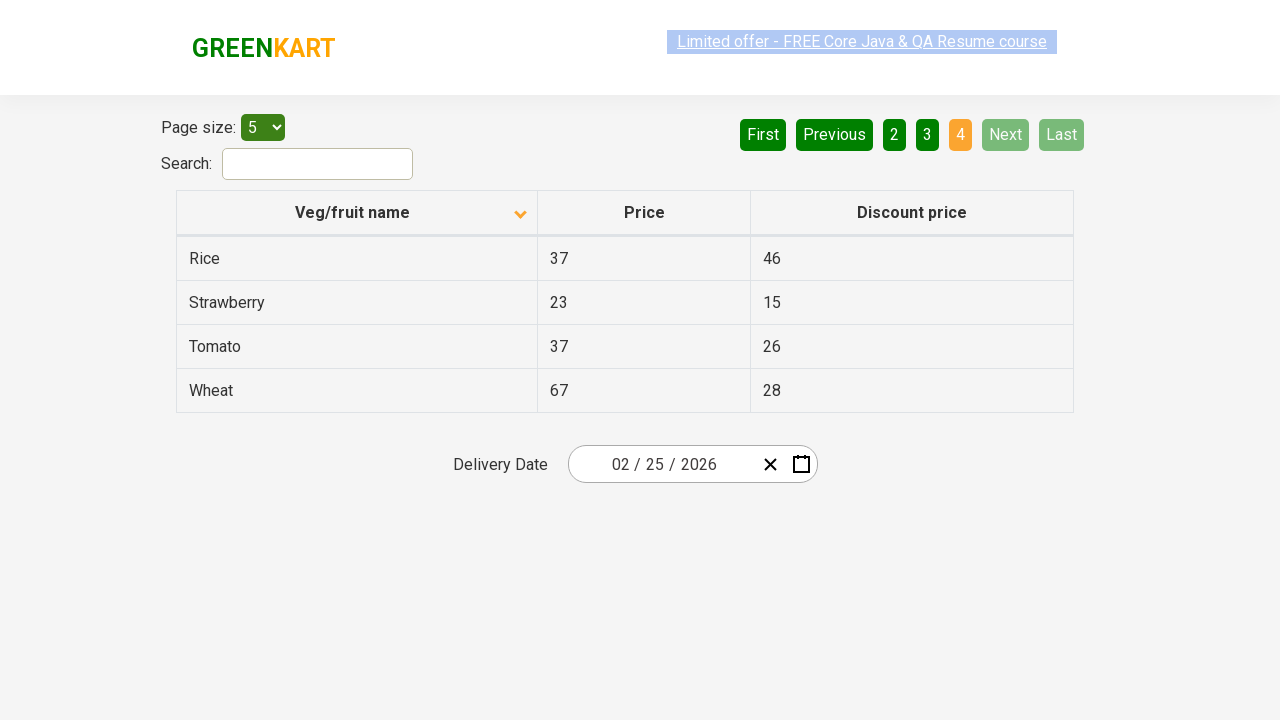

Found 'Rice' item with price: 37
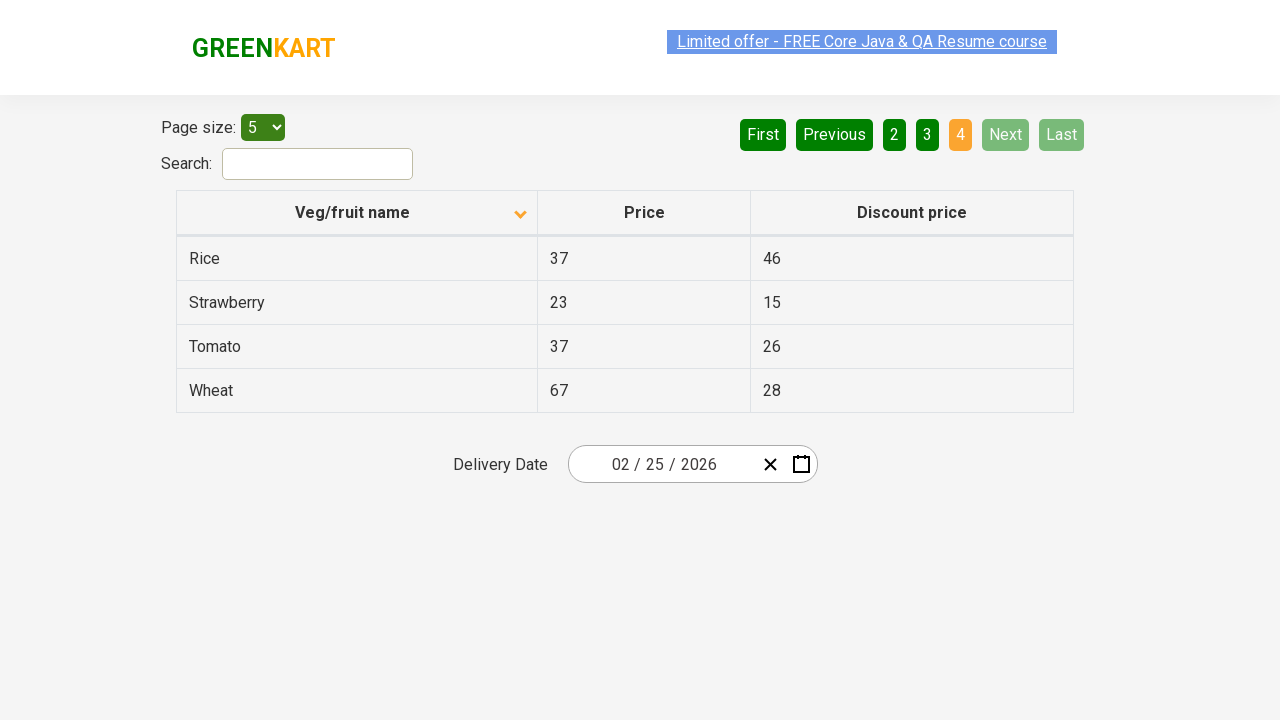

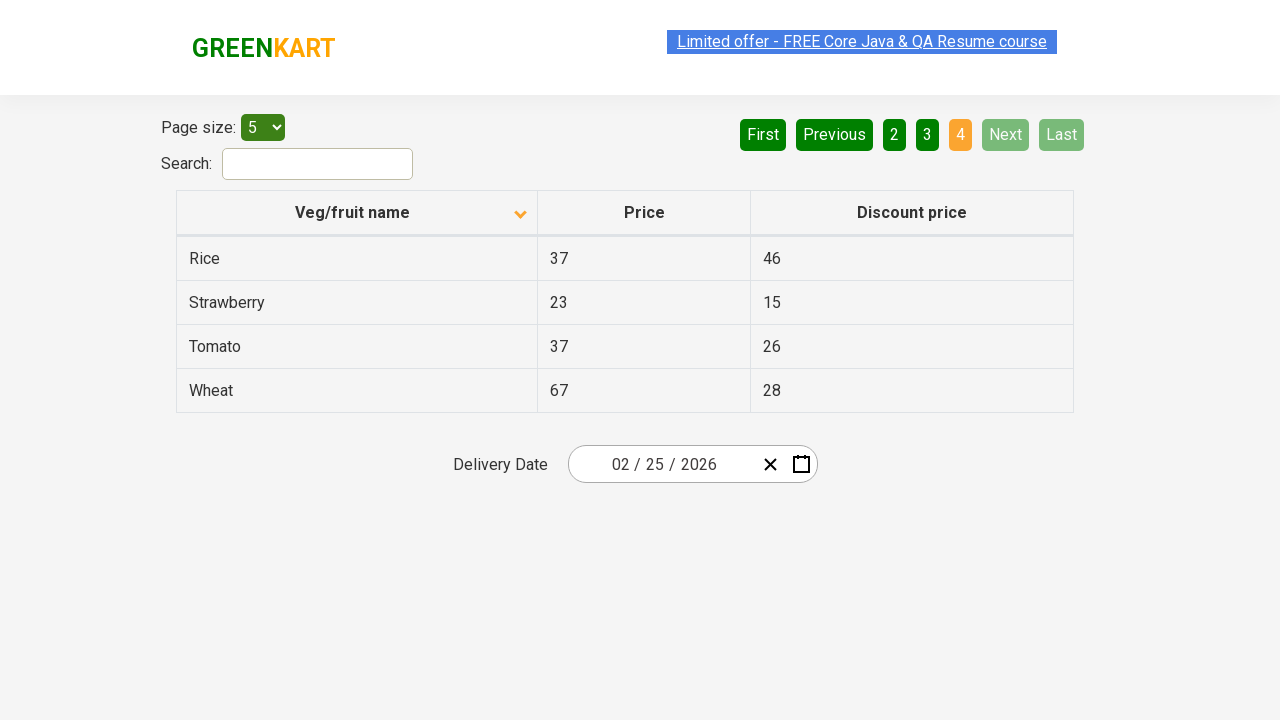